Fills out a web form with user information including name, job title, education level, and years of experience, then submits the form

Starting URL: https://formy-project.herokuapp.com/form

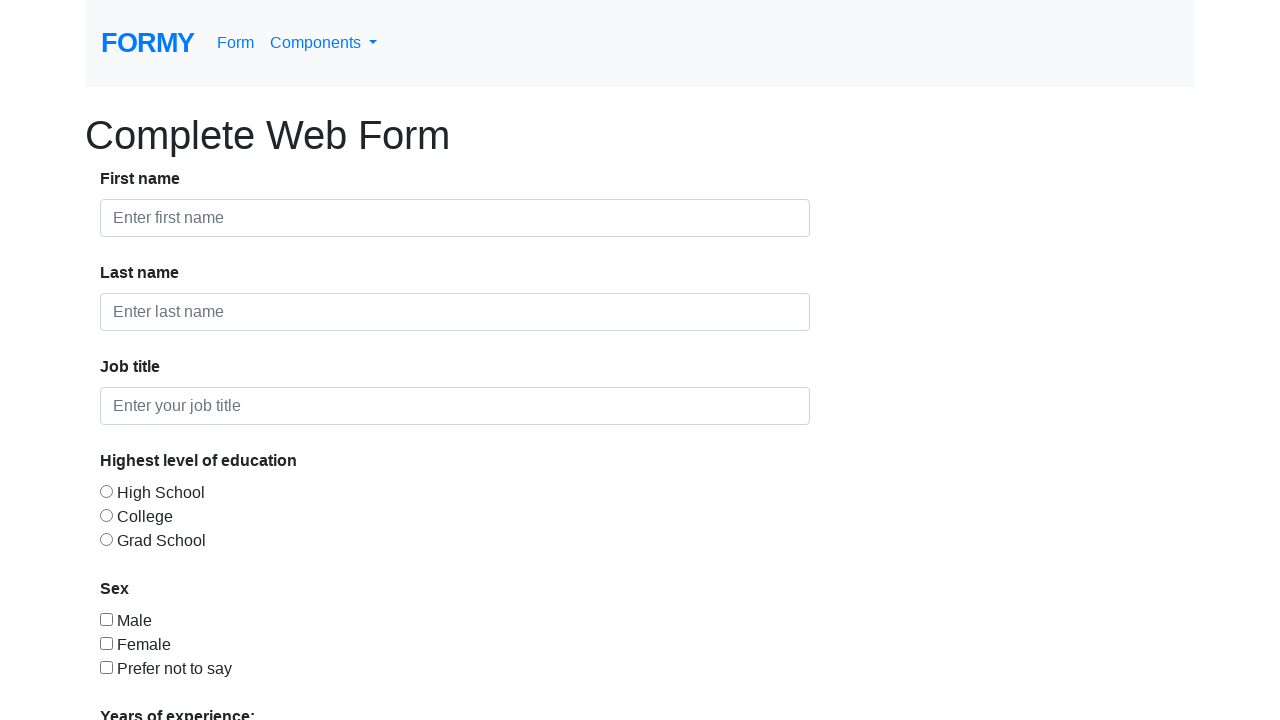

Filled first name field with 'Alex' on input#first-name
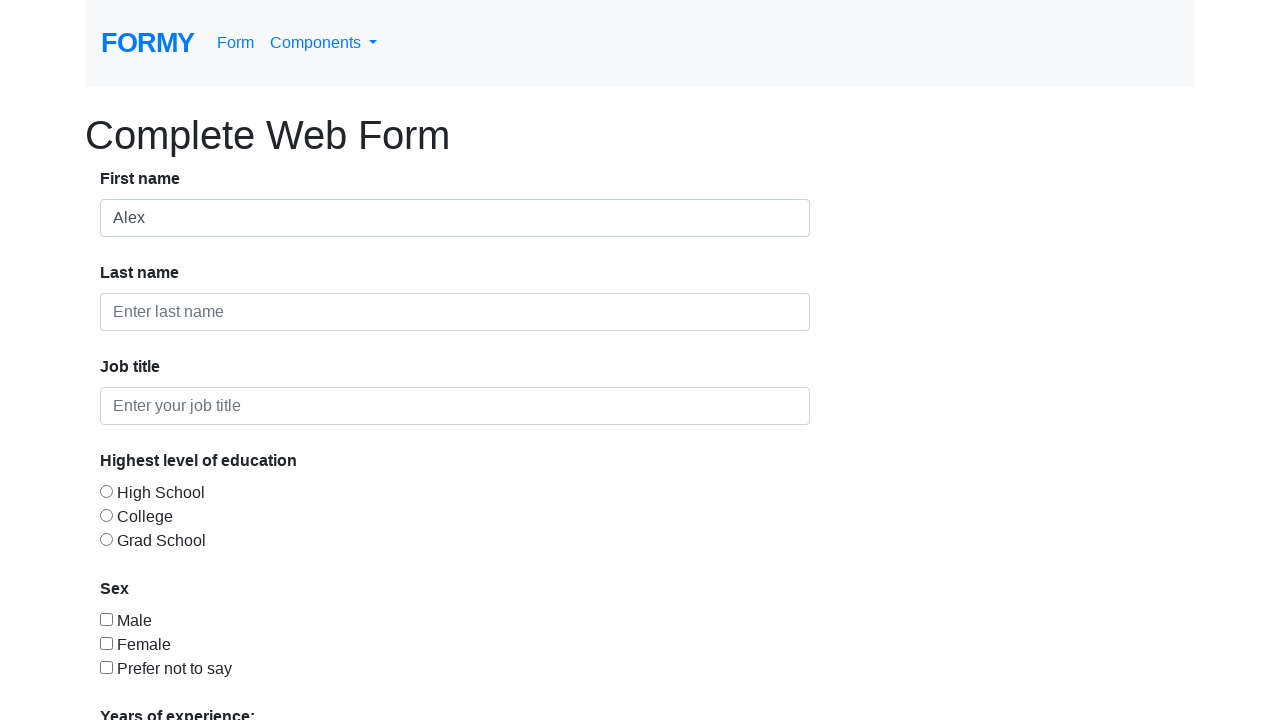

Filled last name field with 'Johnson' on input#last-name
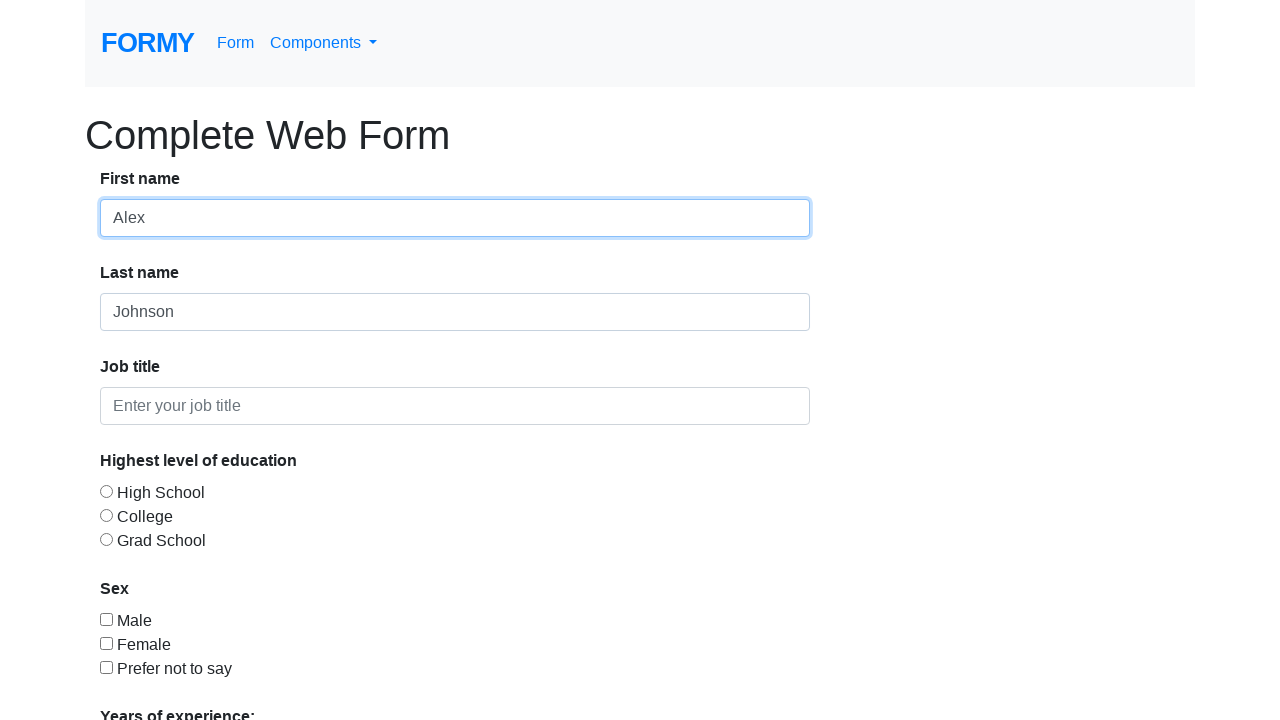

Filled job title field with 'Software Engineer' on input#job-title
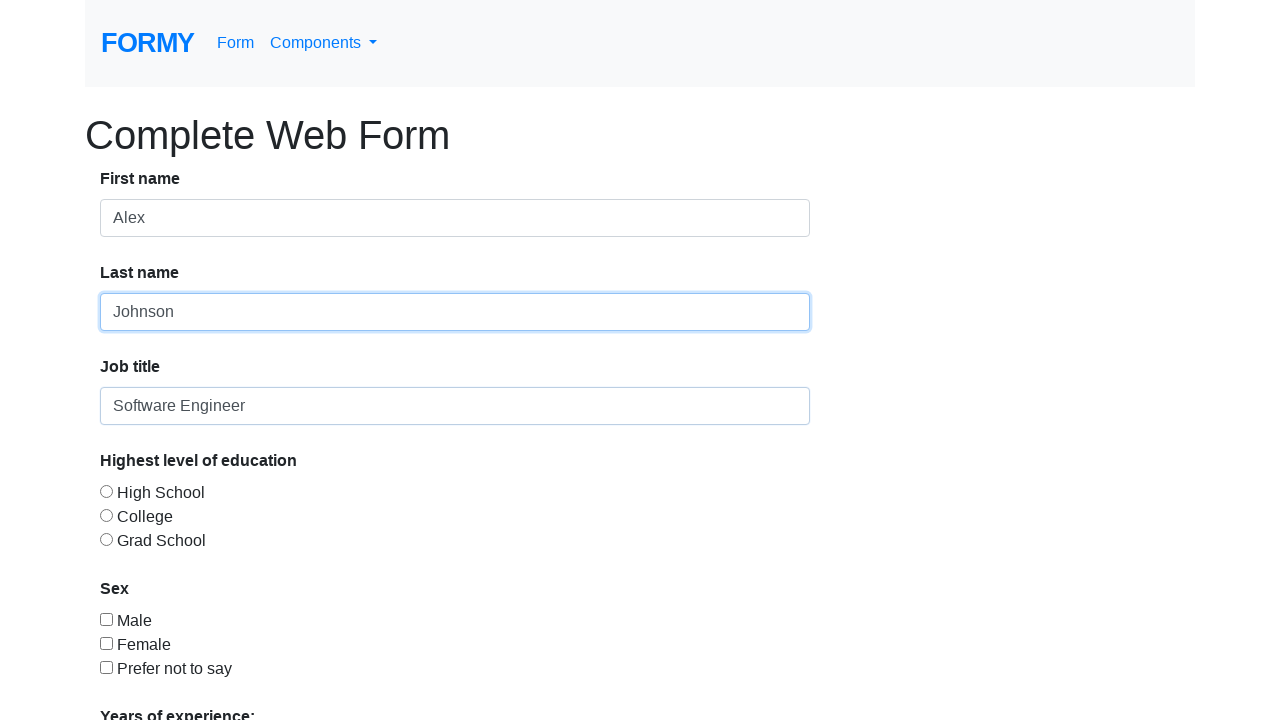

Selected education level radio button option 2 at (106, 515) on input#radio-button-2
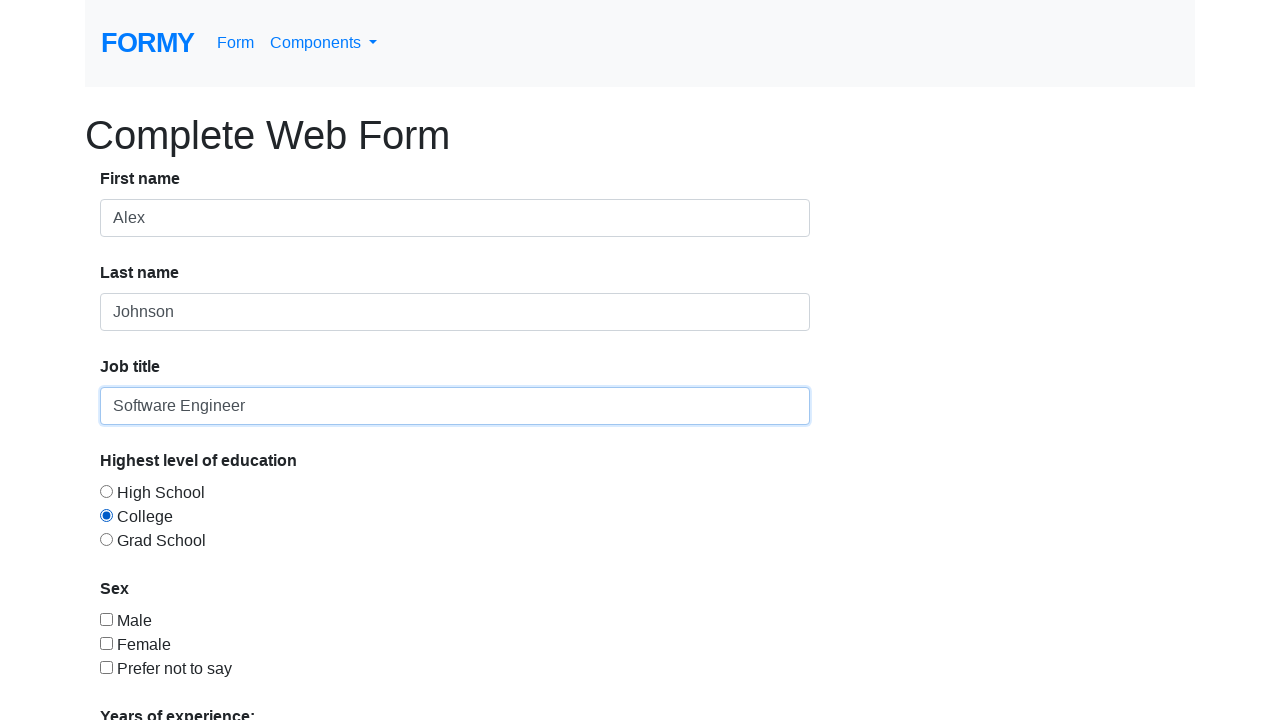

Selected '5-9' years of experience from dropdown on select#select-menu
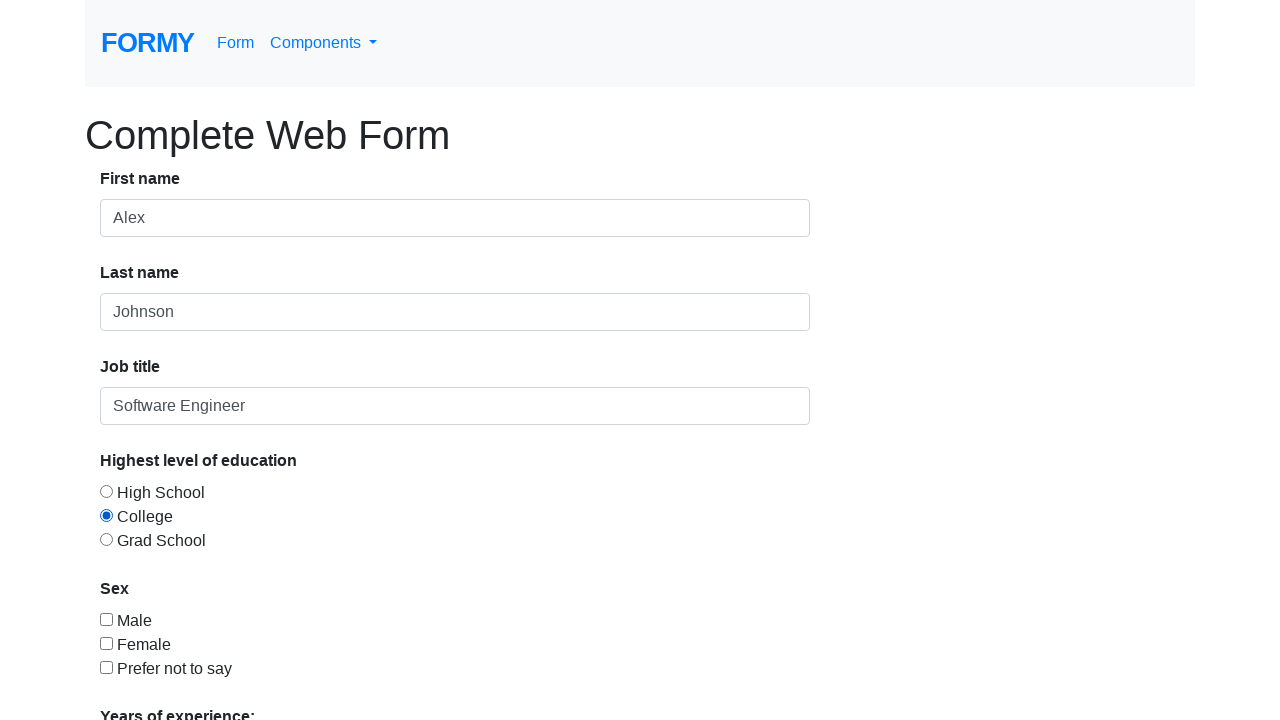

Clicked Submit button to submit the form at (148, 680) on a:text('Submit')
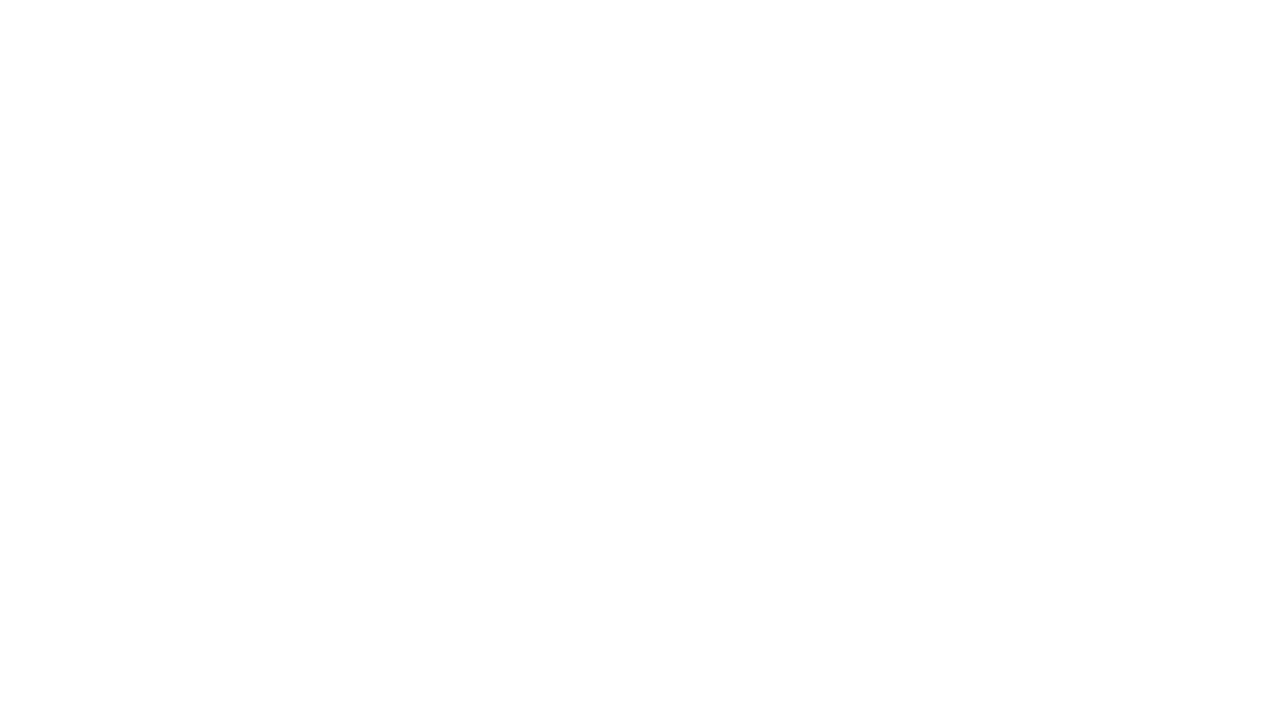

Form submission confirmation message appeared
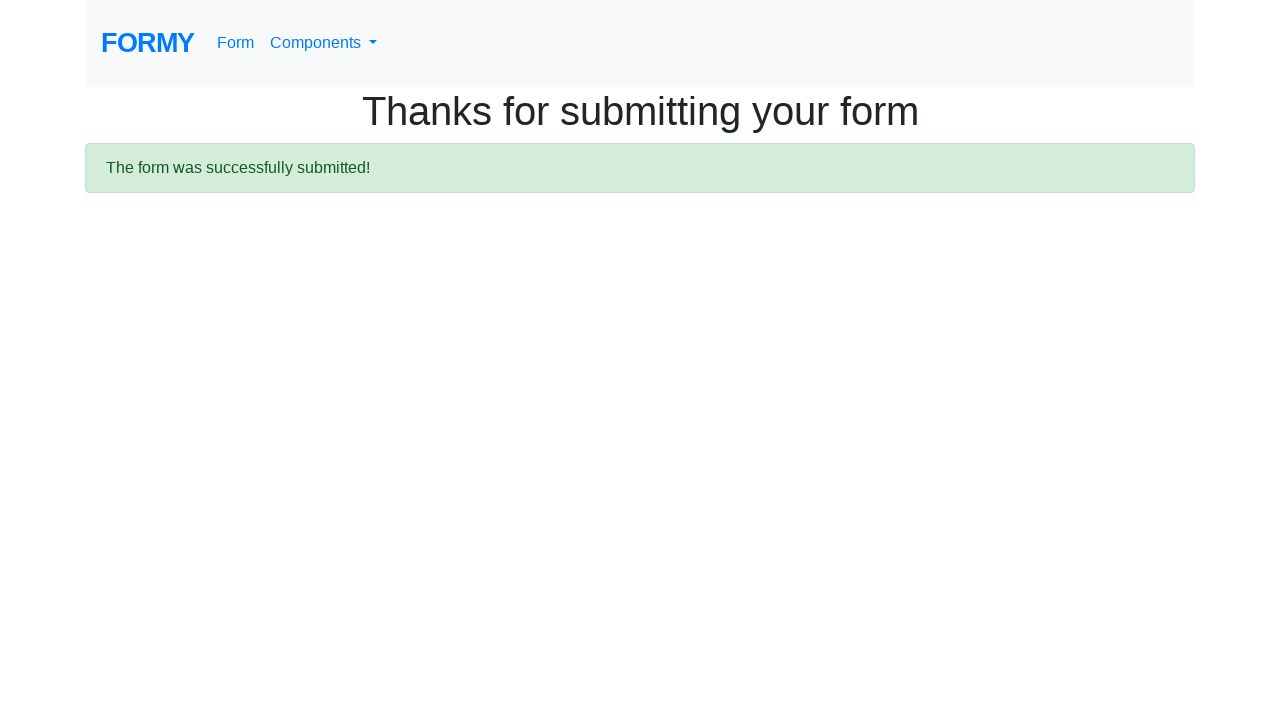

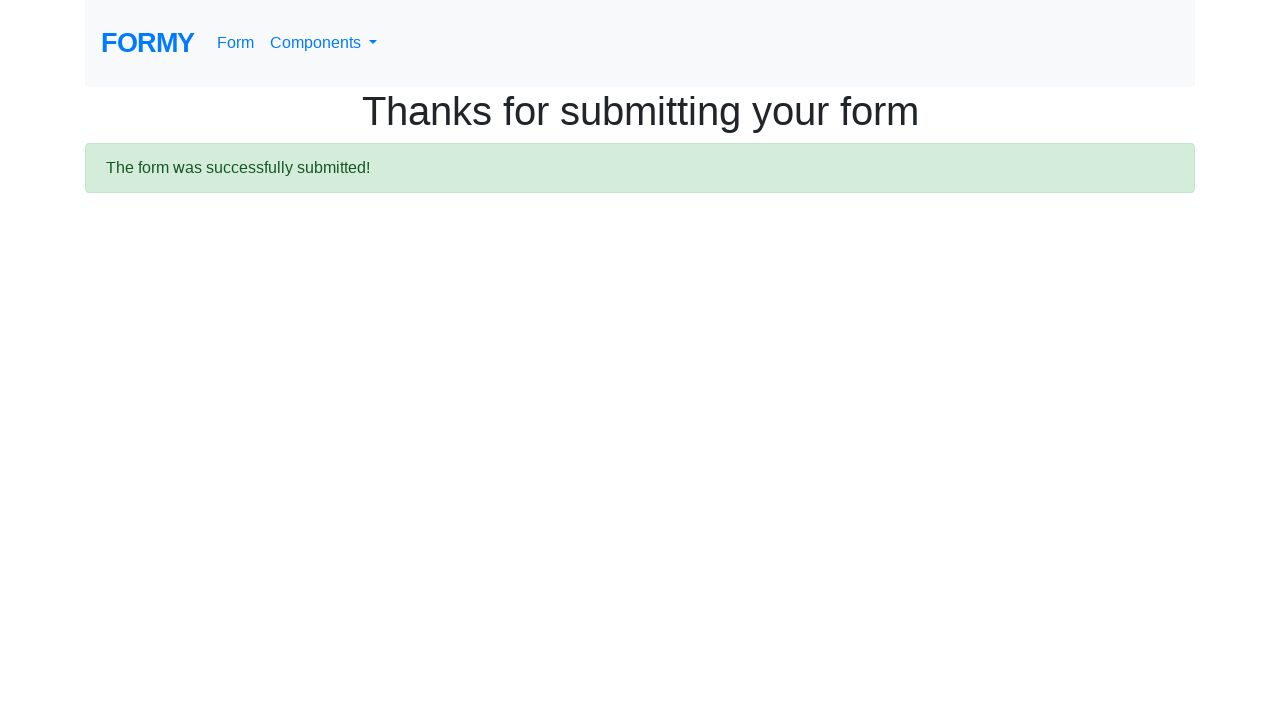